Tests injecting jQuery and jQuery Growl library into a page, then displaying various notification messages (default, error, notice, warning) using JavaScript execution.

Starting URL: https://the-internet.herokuapp.com/

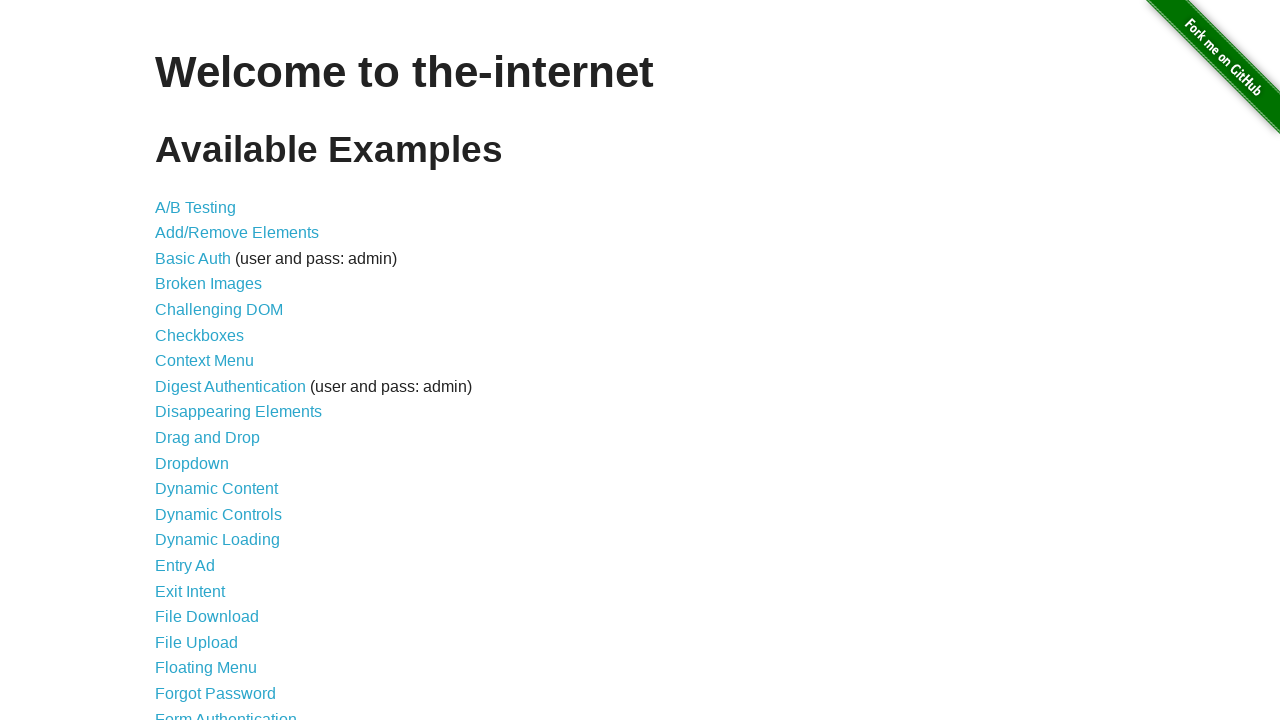

Injected jQuery library into page if not already present
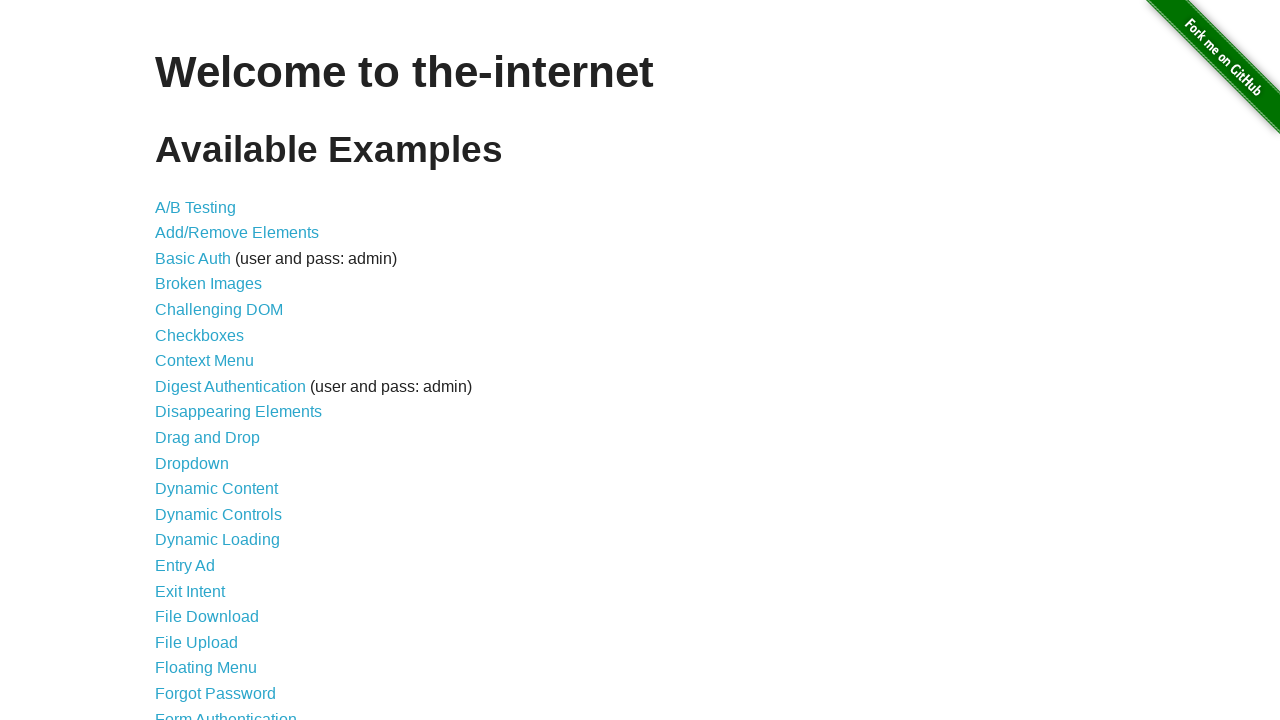

jQuery library loaded and available
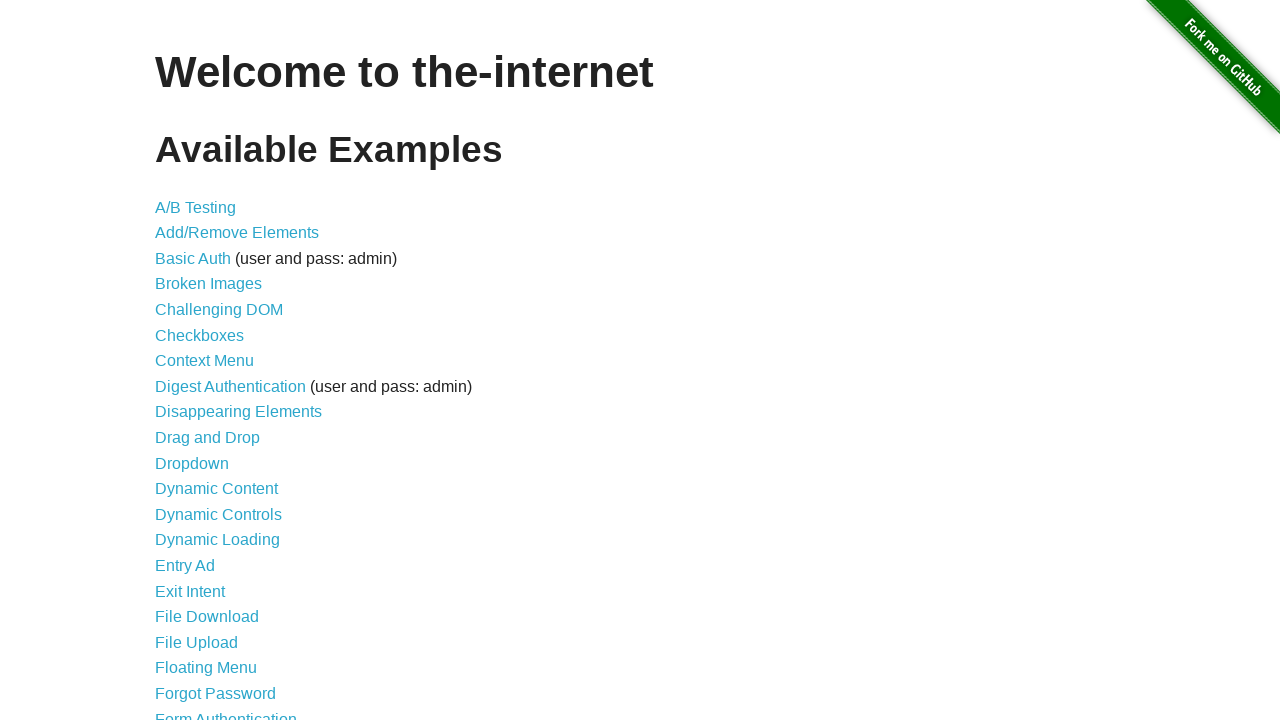

Loaded jQuery Growl JavaScript library
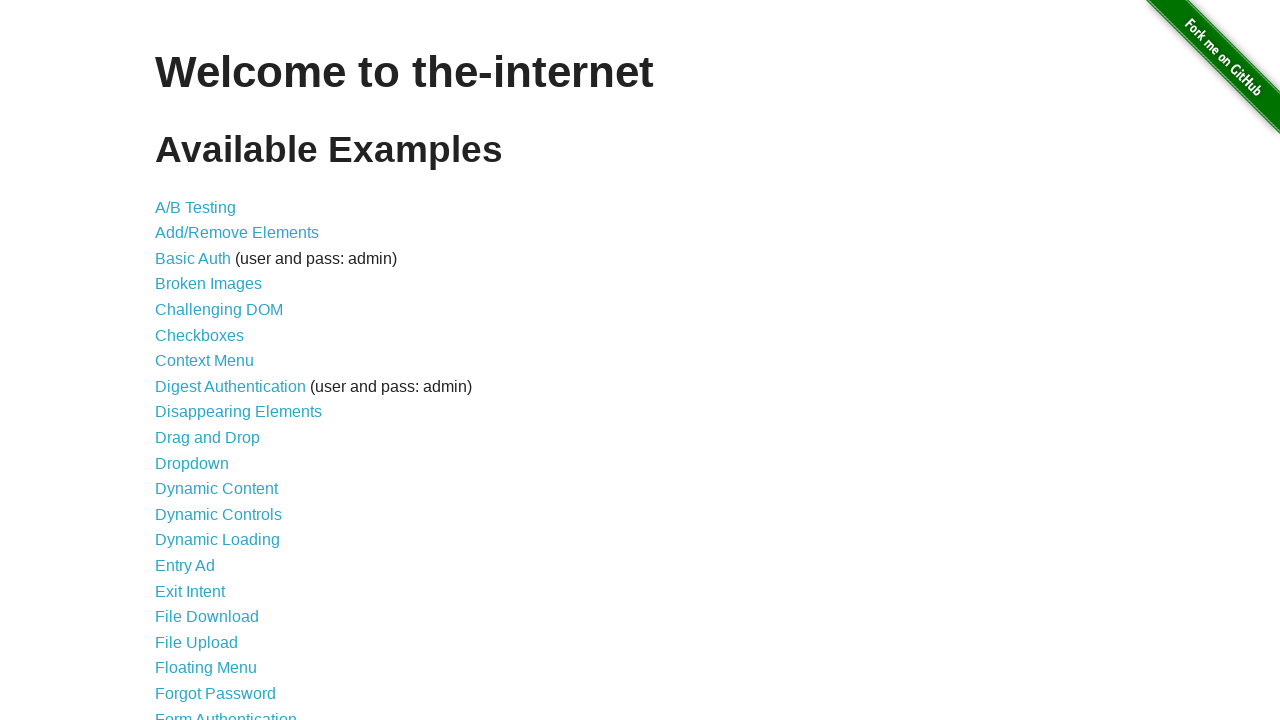

Added jQuery Growl CSS styles to page
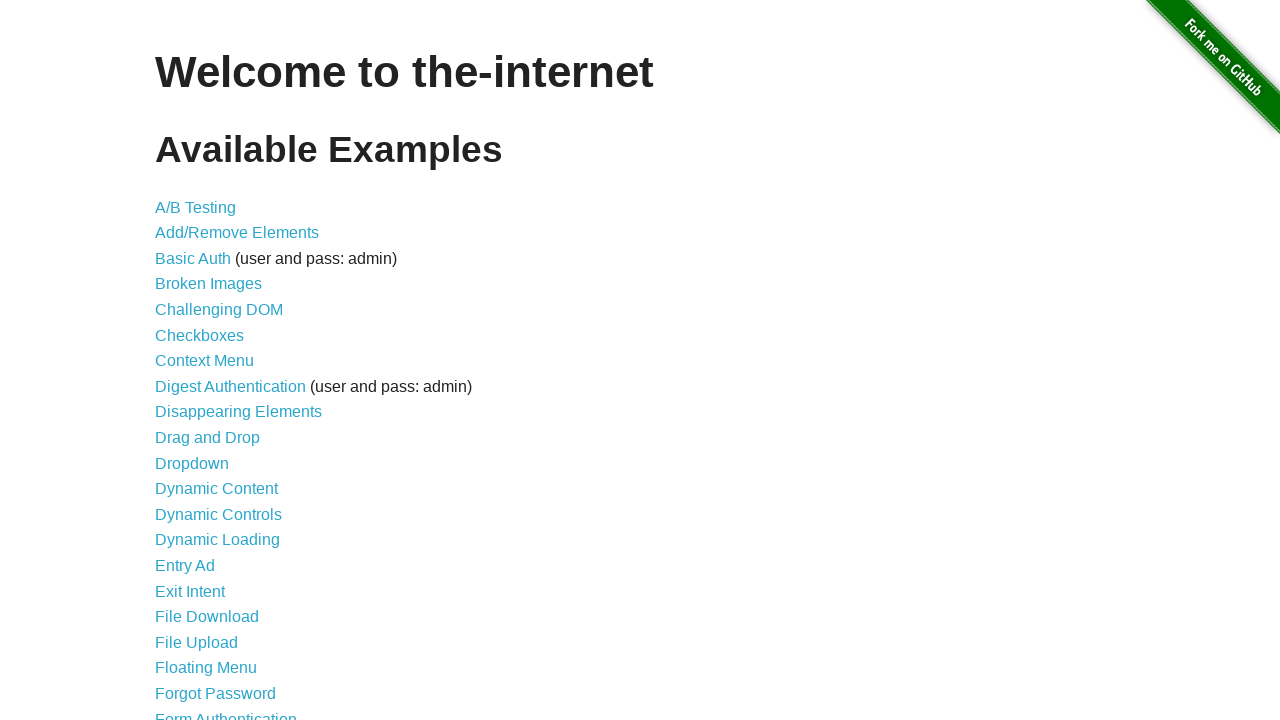

jQuery Growl library ready and available
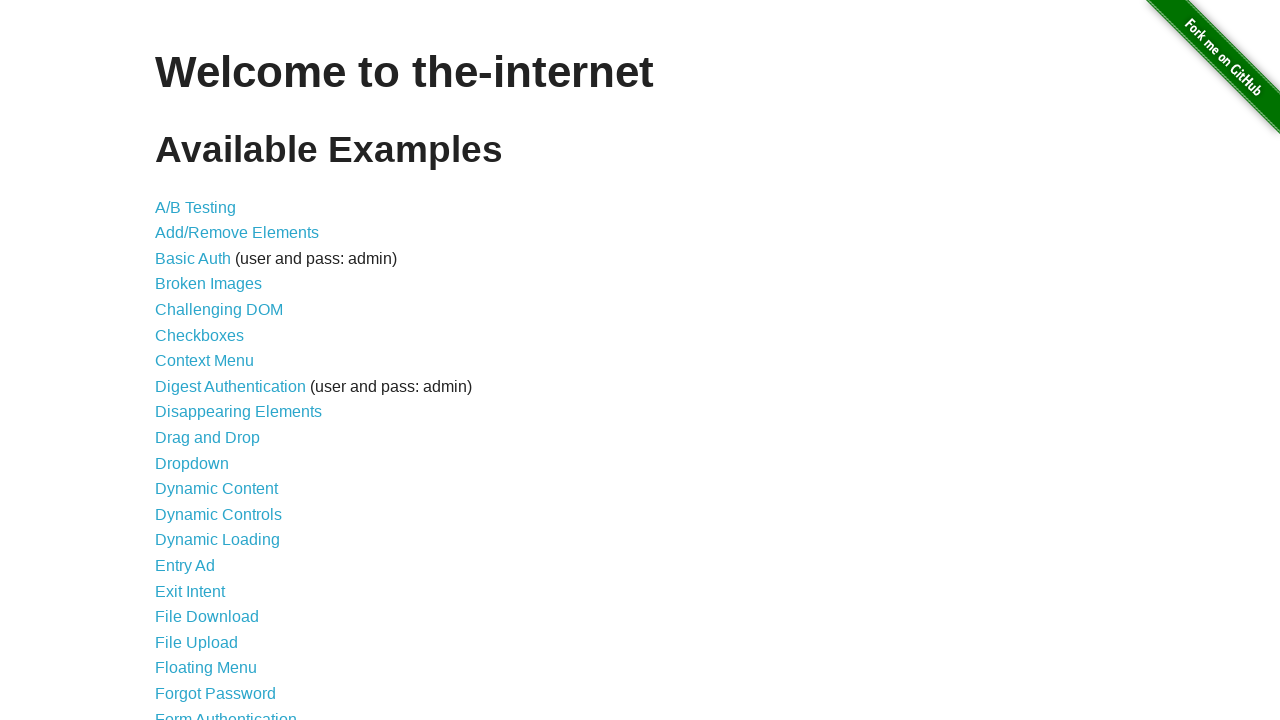

Displayed default notification with title 'GET' and message '/'
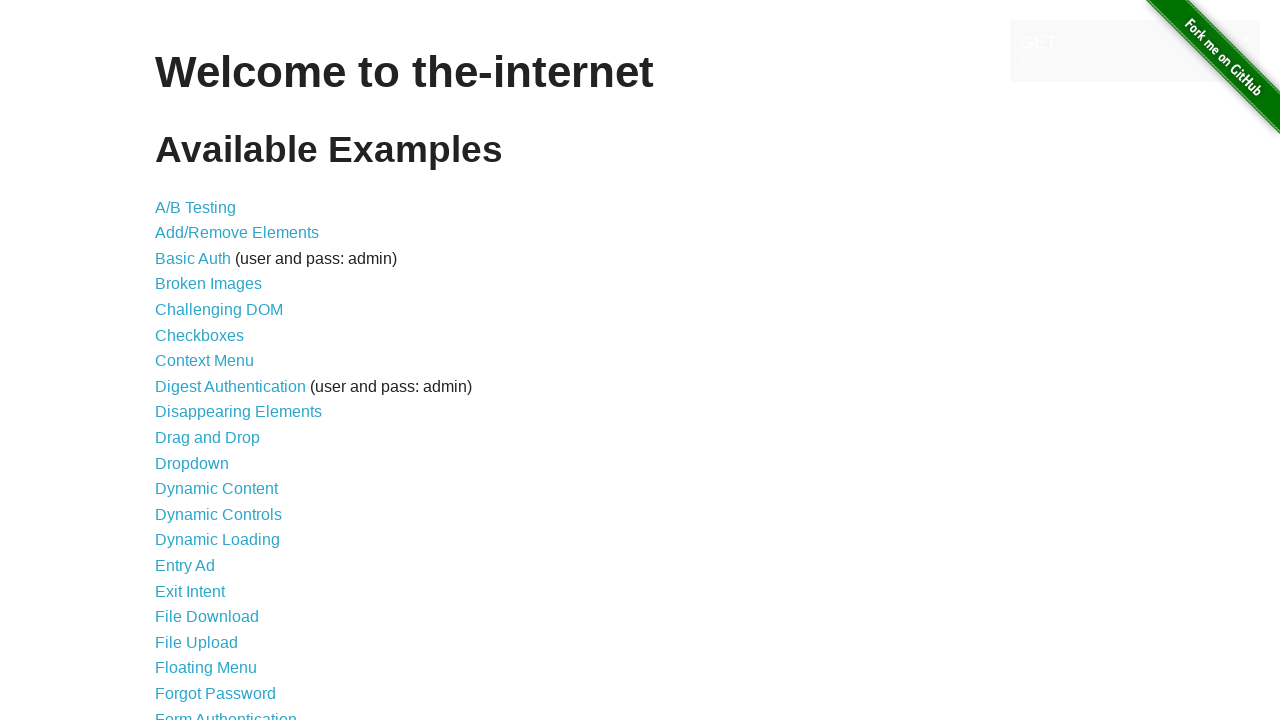

Displayed error notification with title 'ERROR'
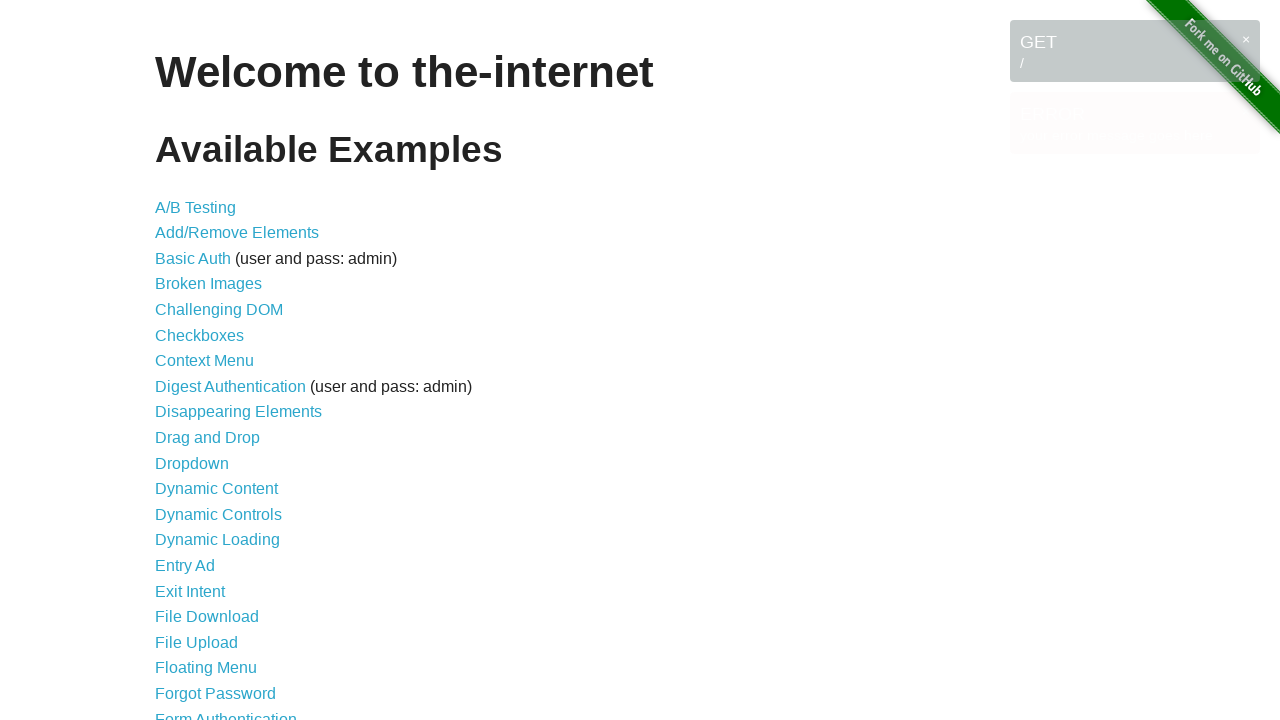

Displayed notice notification with title 'Notice'
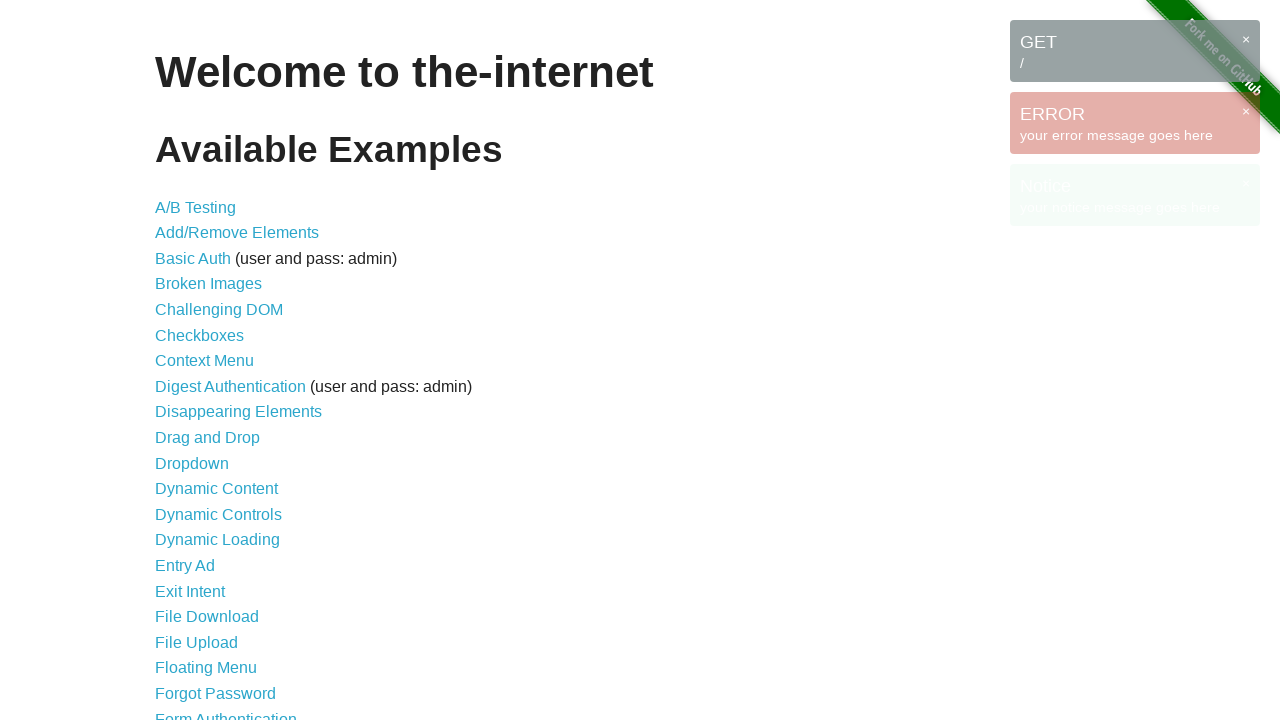

Displayed warning notification with title 'Warning!'
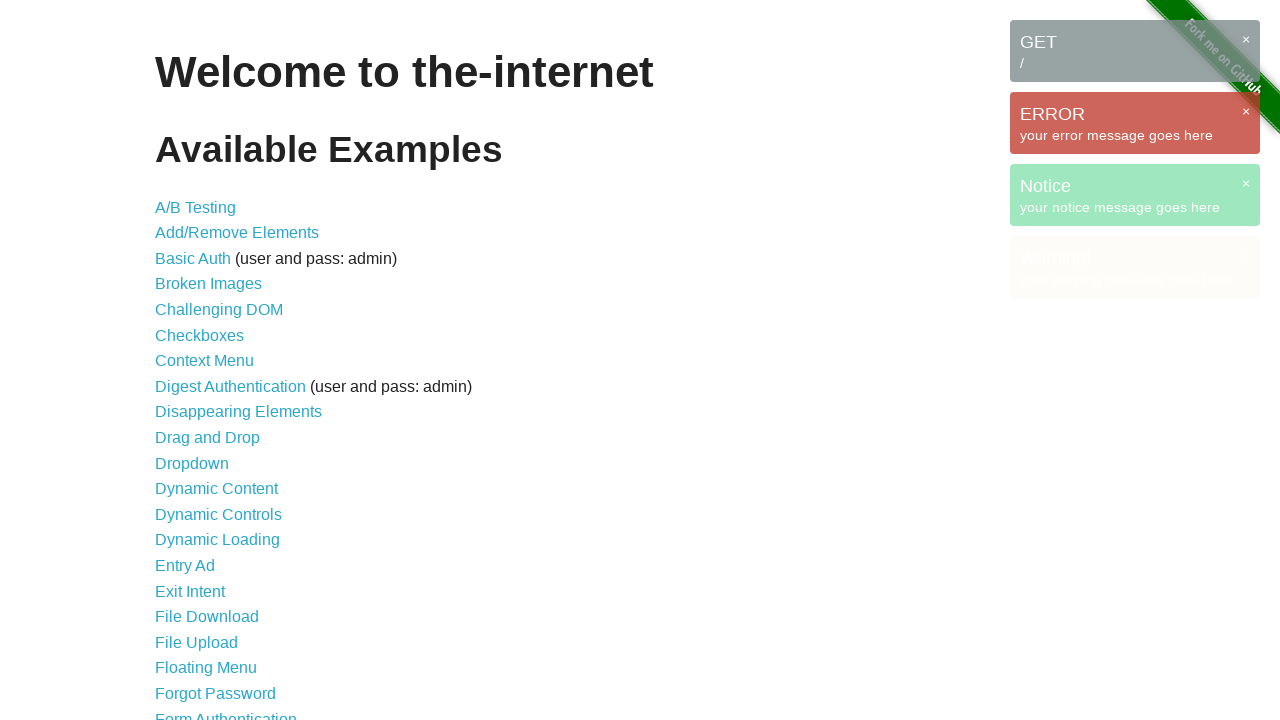

All growl notification messages are visible on the page
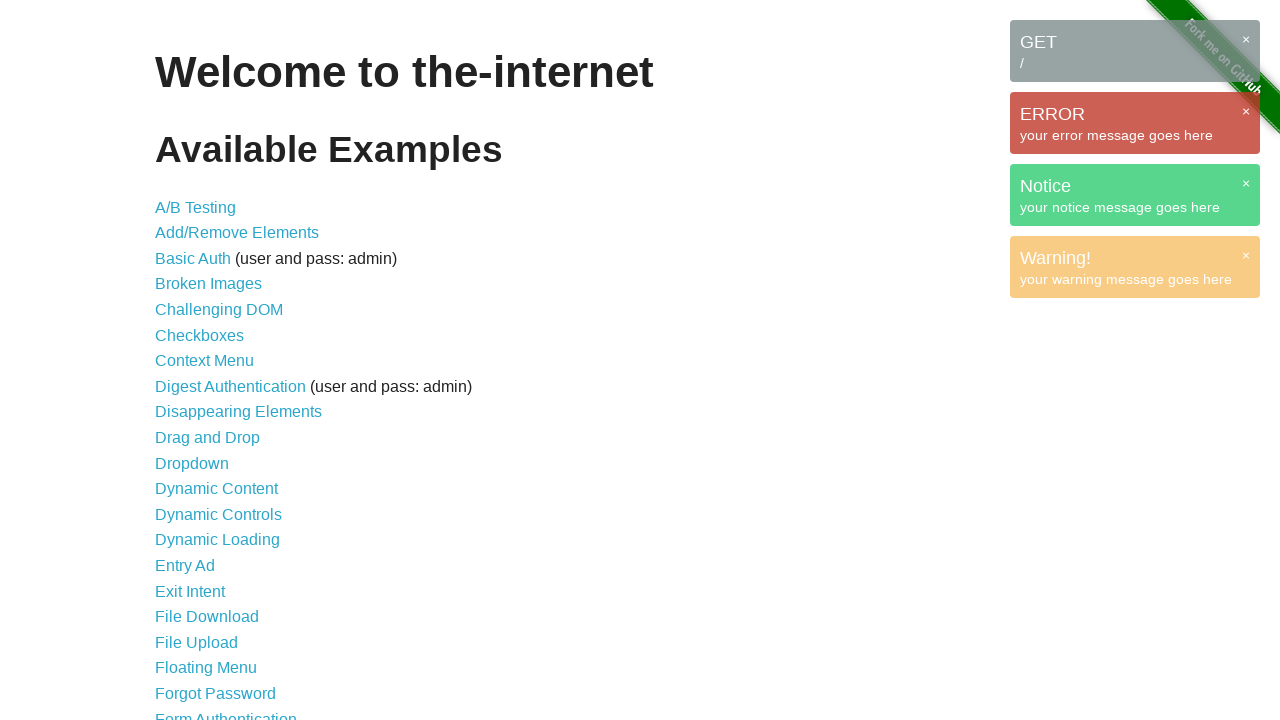

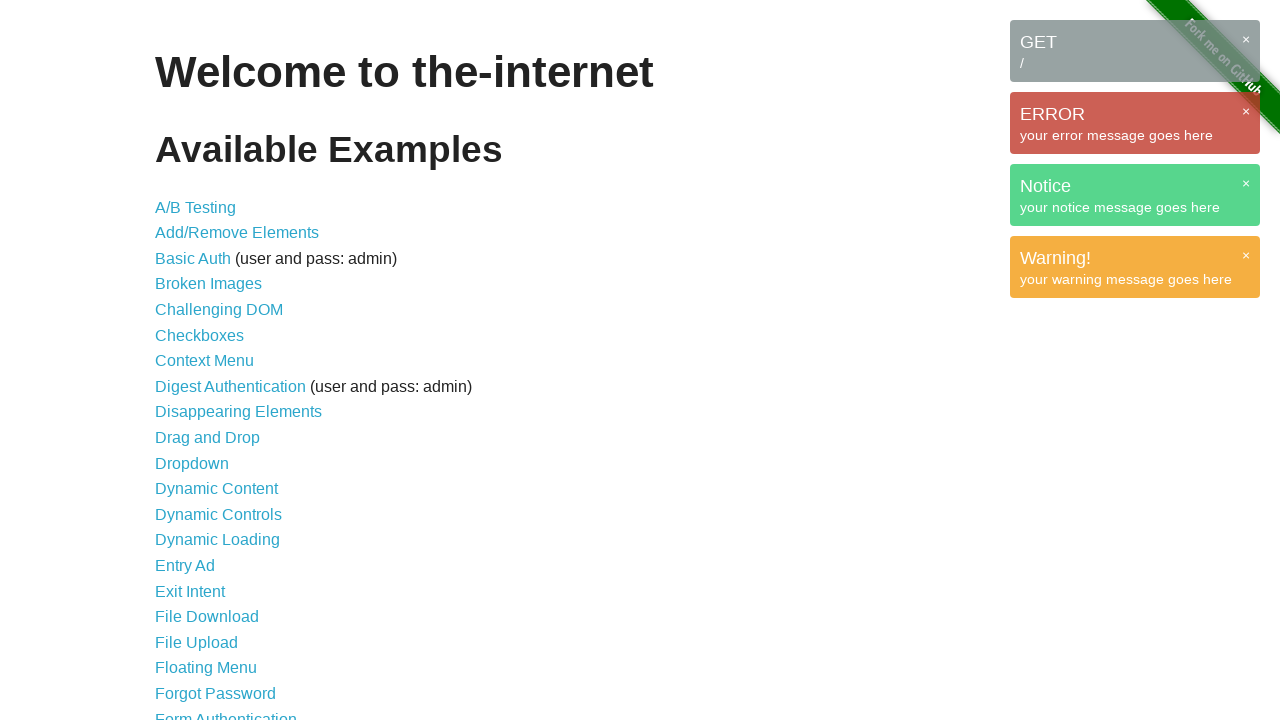